Tests the autocomplete feature on jQuery UI demo page by typing a partial string in the input field and selecting a suggestion from the dropdown list

Starting URL: https://jqueryui.com/autocomplete/

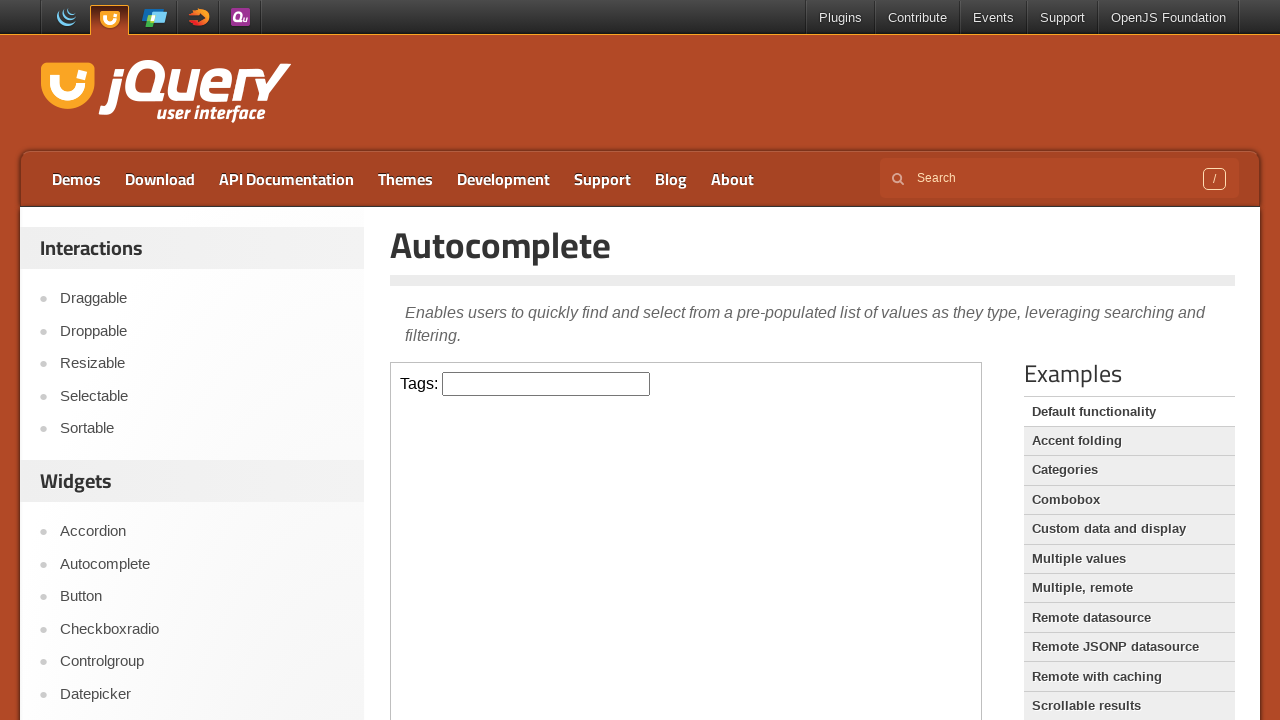

Clicked on the input field inside the iframe at (546, 384) on iframe >> internal:control=enter-frame >> input
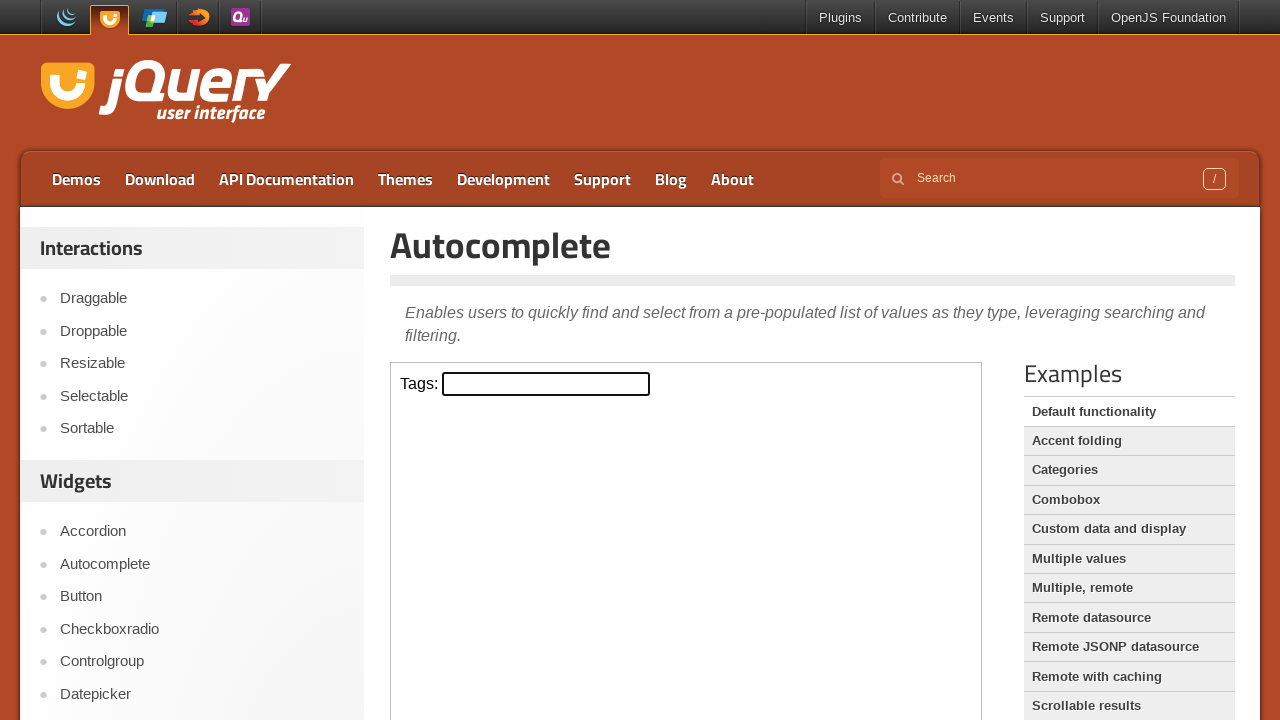

Filled input field with 'P' to trigger autocomplete suggestions on iframe >> internal:control=enter-frame >> input
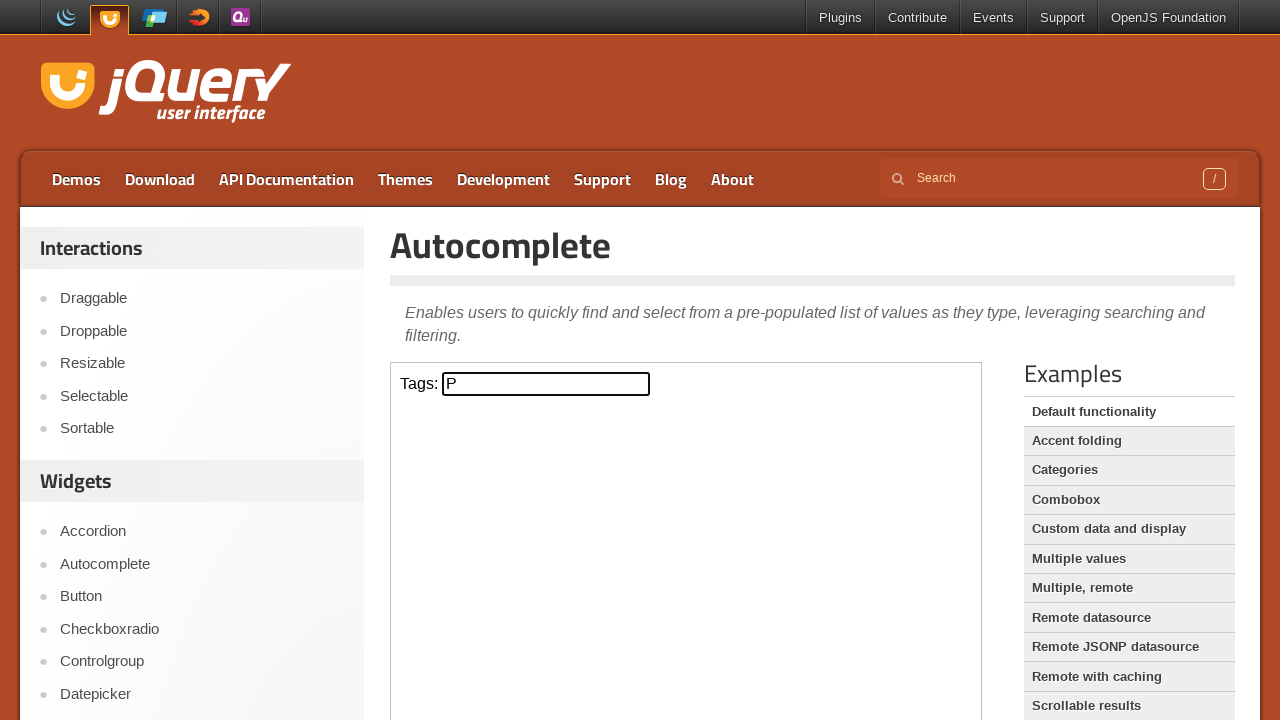

Selected 'Python' from the autocomplete dropdown list at (546, 577) on iframe >> internal:control=enter-frame >> text=Python
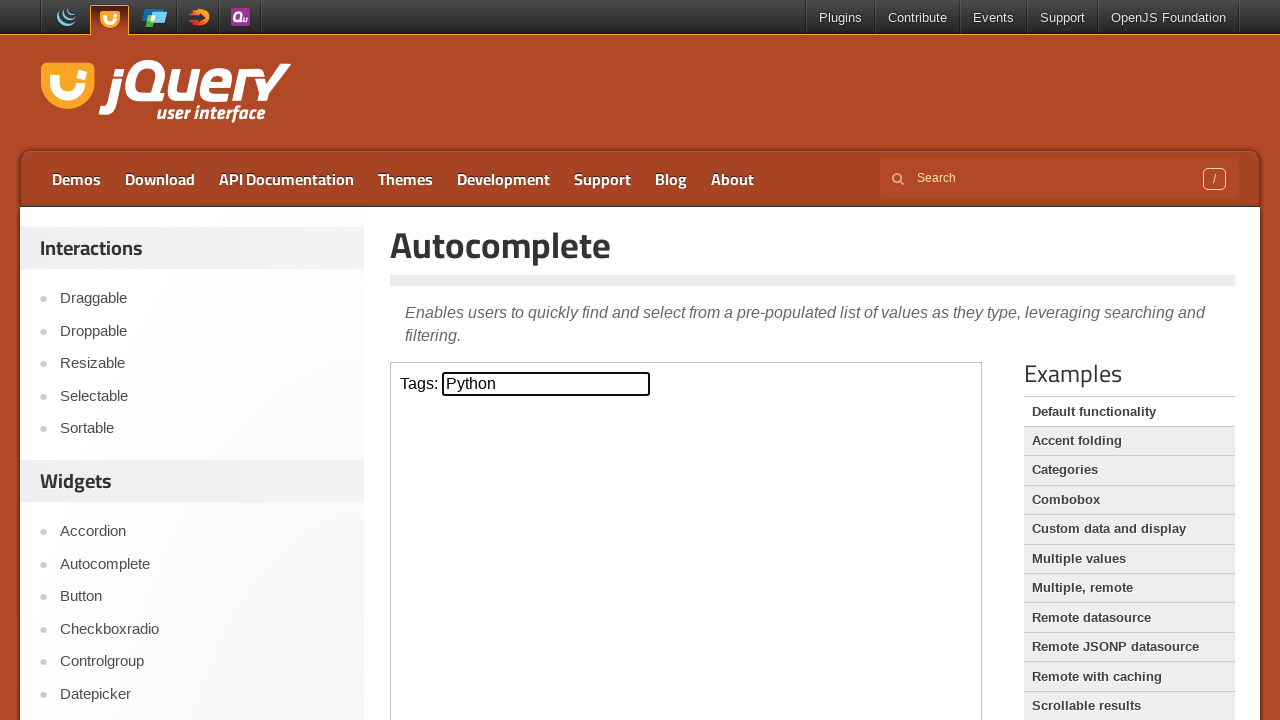

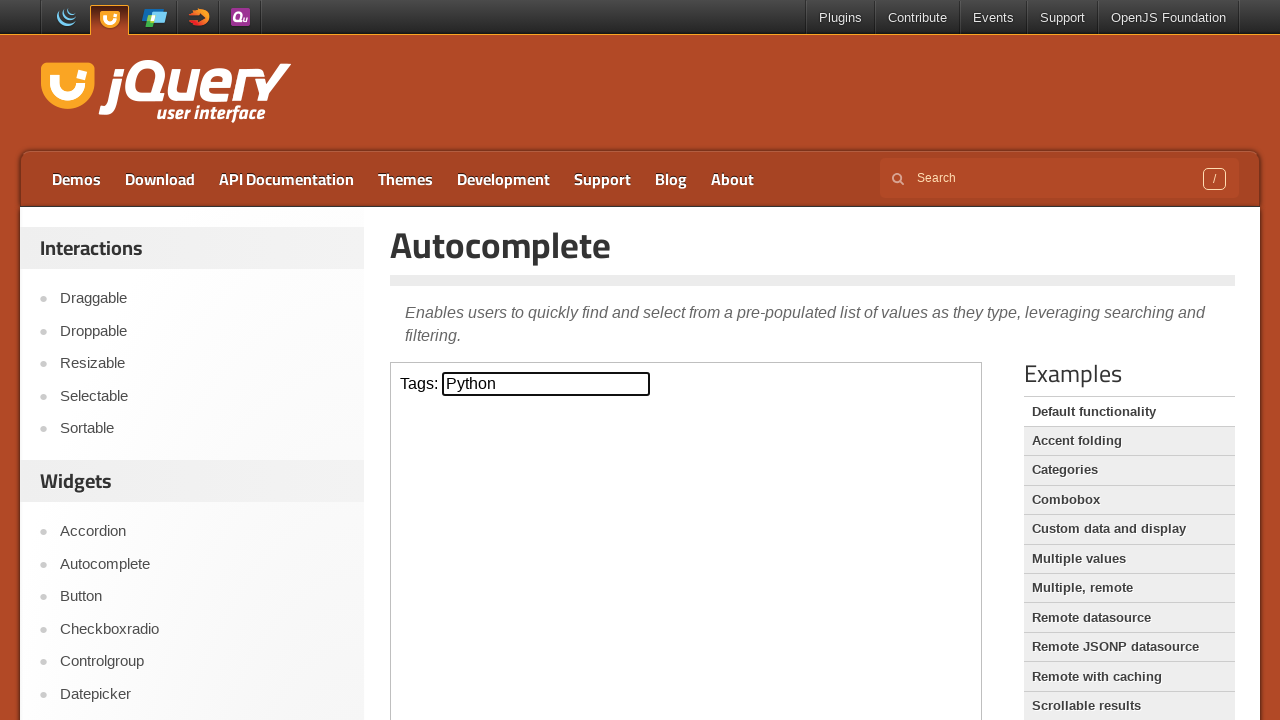